Tests basic browser navigation methods including navigating between pages, using back/forward/refresh, and window management operations like resize, maximize, and fullscreen

Starting URL: https://www.saucedemo.com/v1/

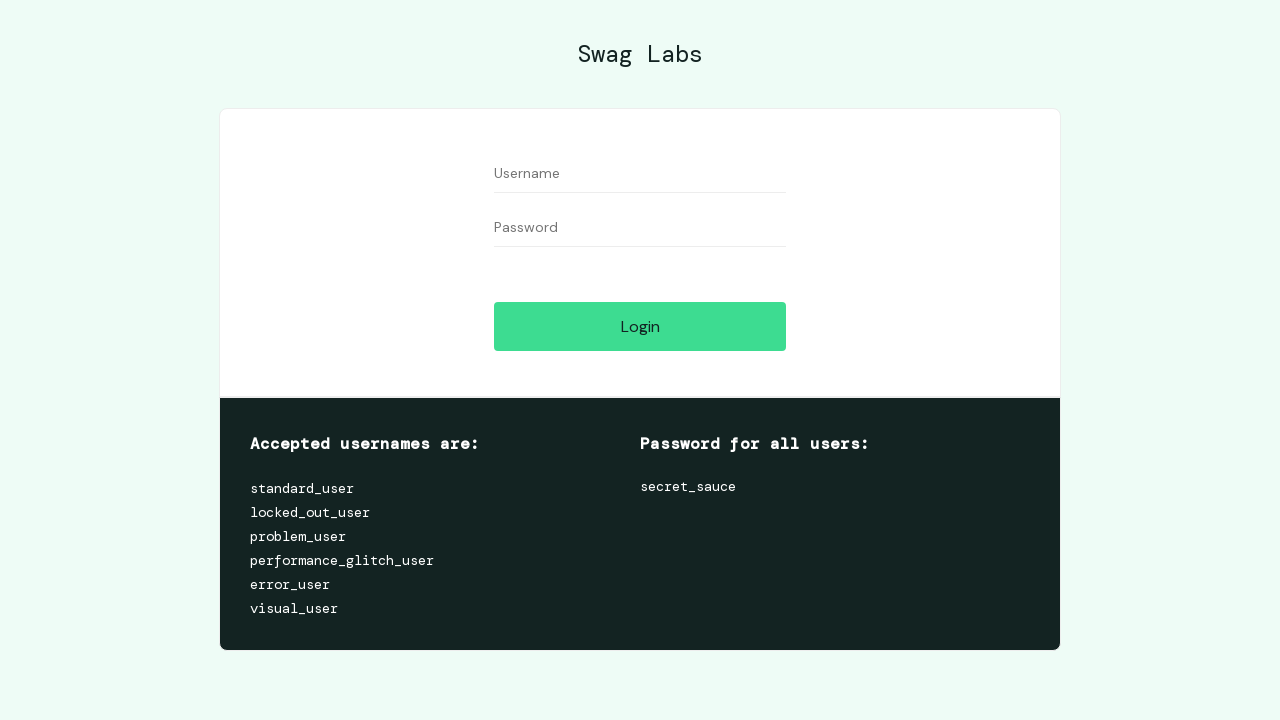

Navigated to Sauce Demo login page
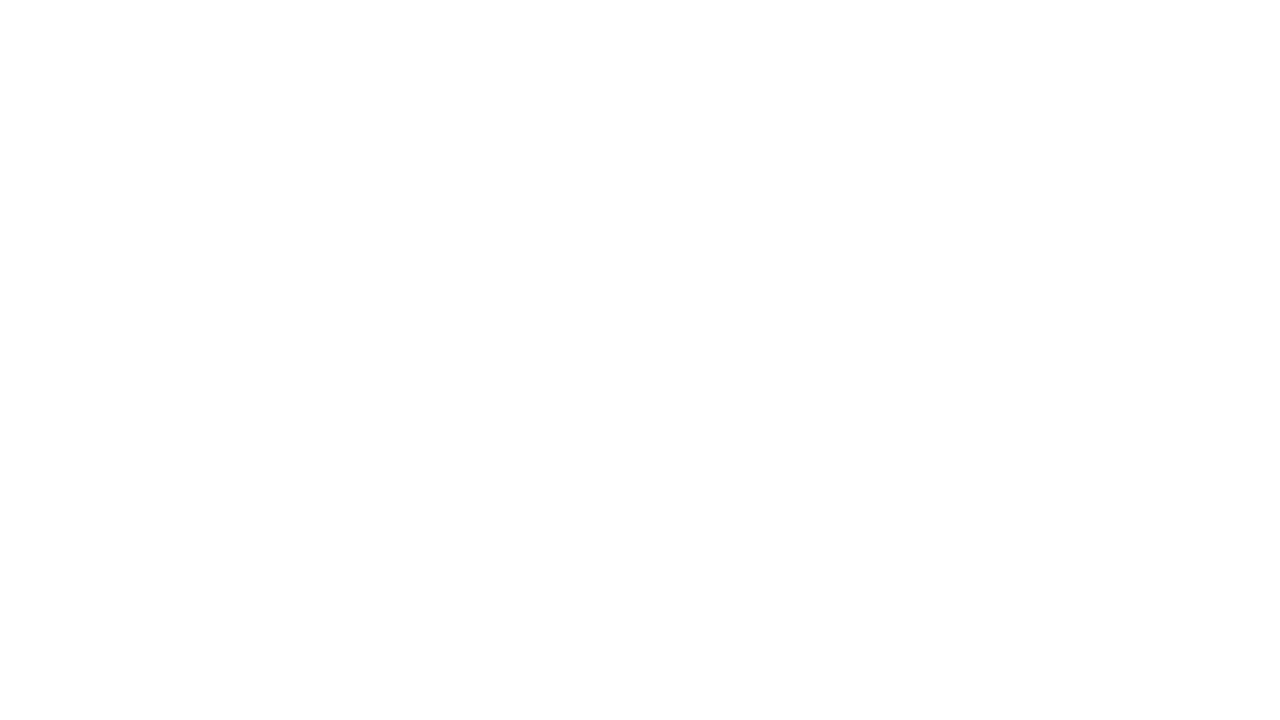

Navigated back in browser history
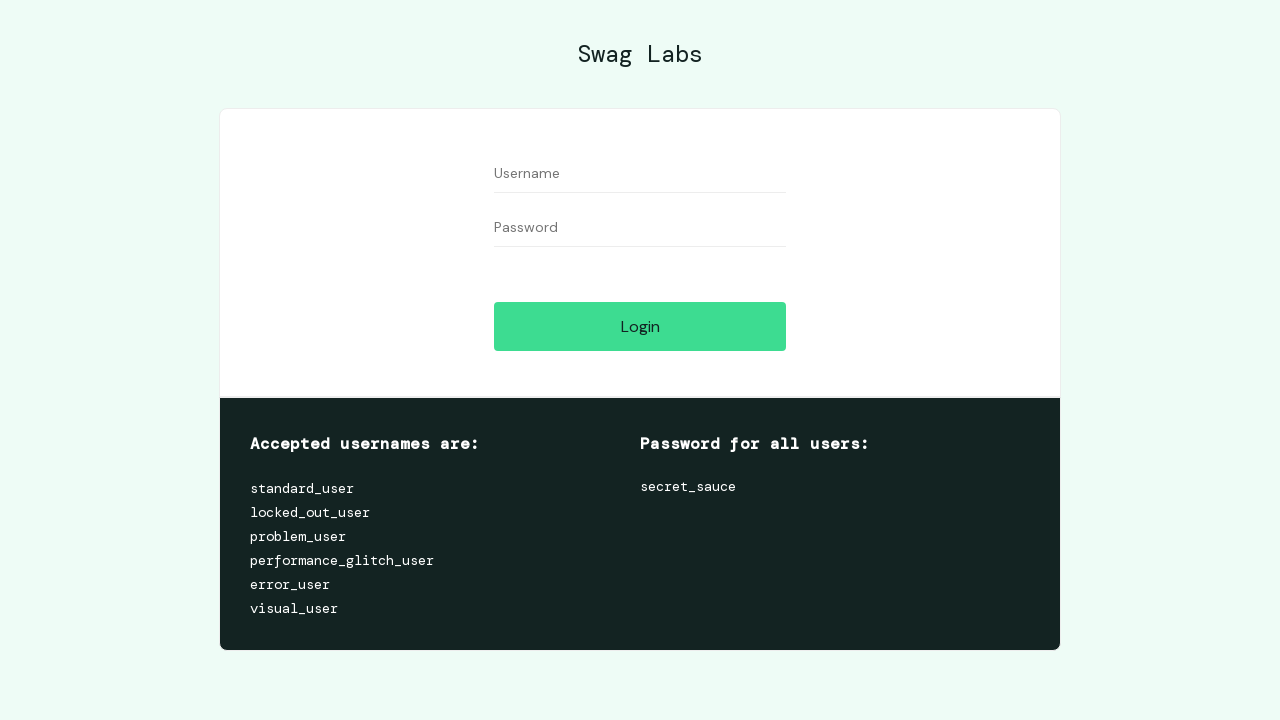

Navigated forward in browser history
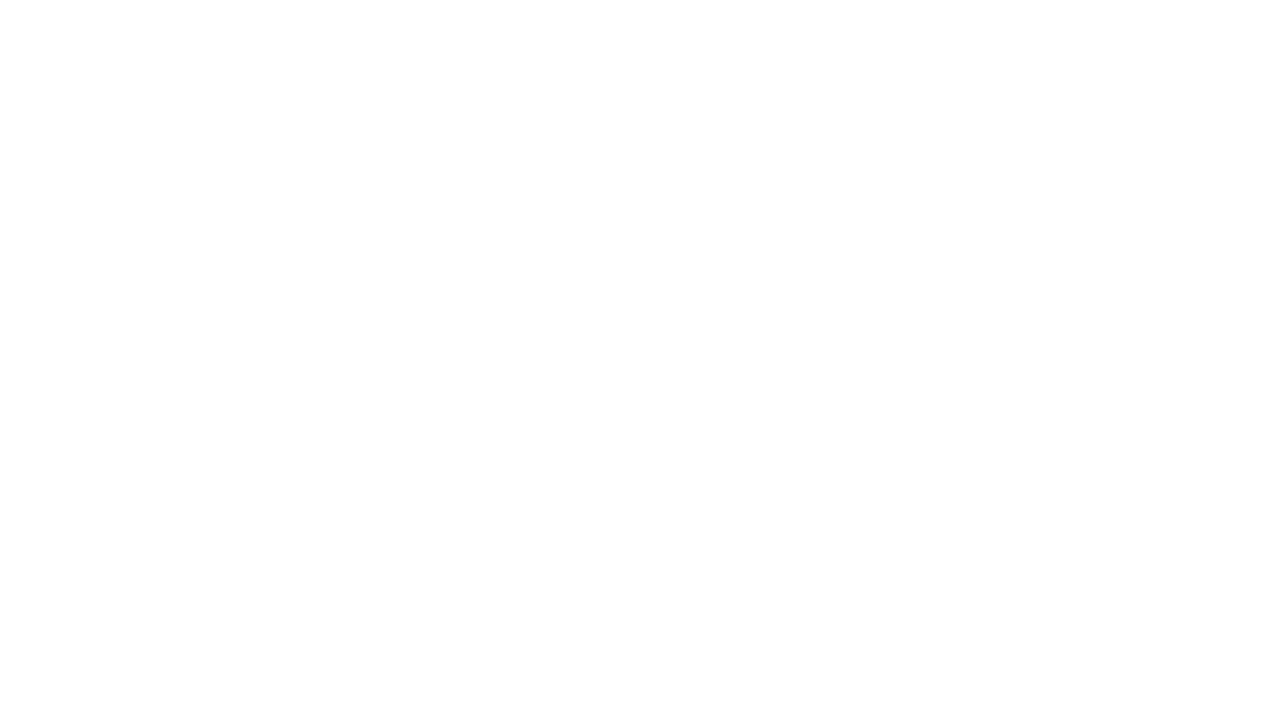

Refreshed the current page
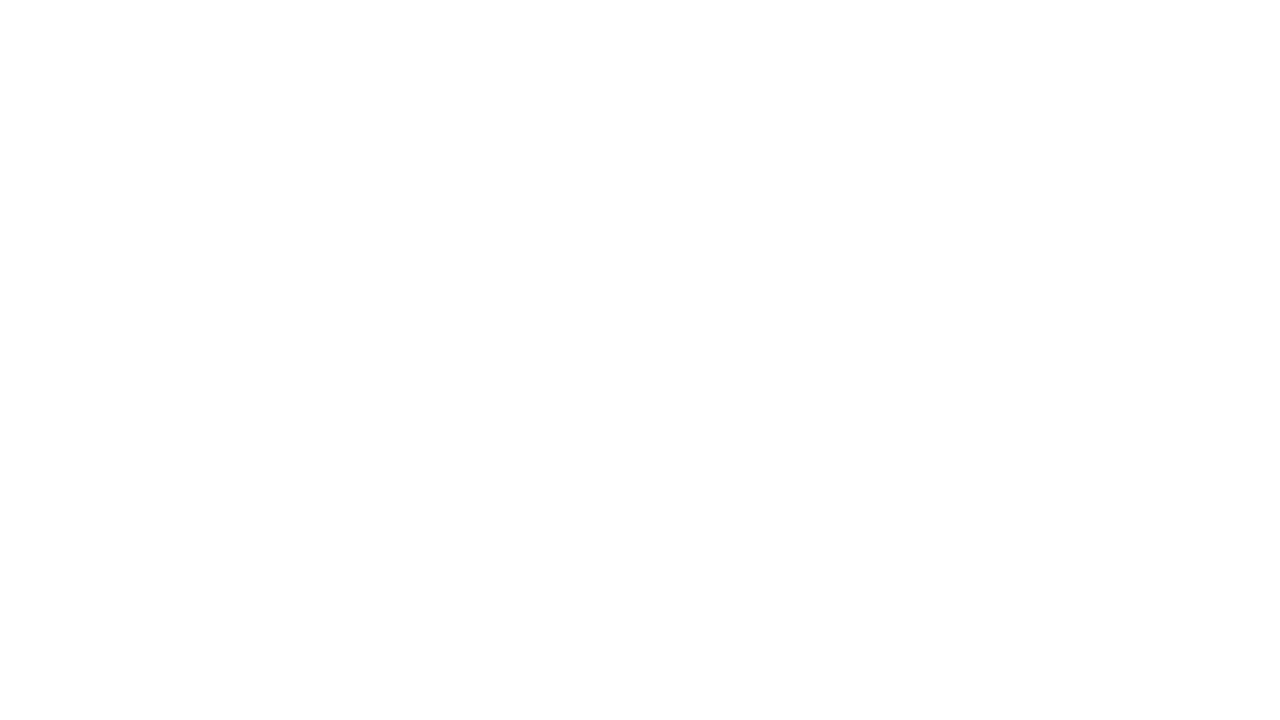

Resized viewport to 1024x768
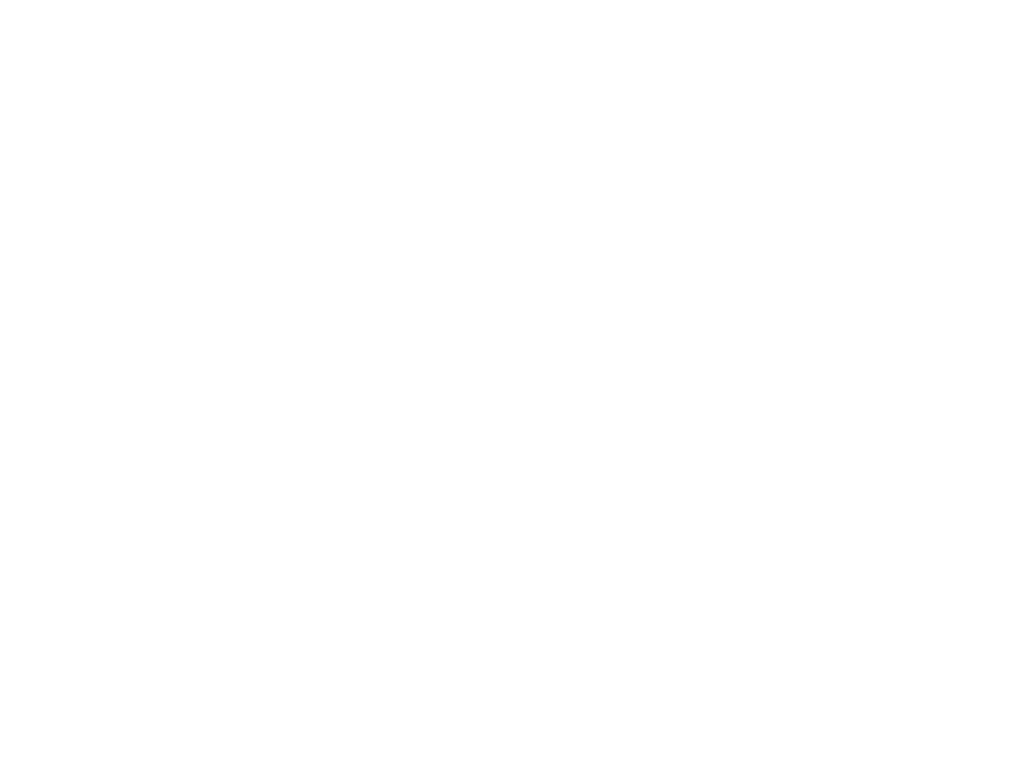

Navigated to GitHub home page
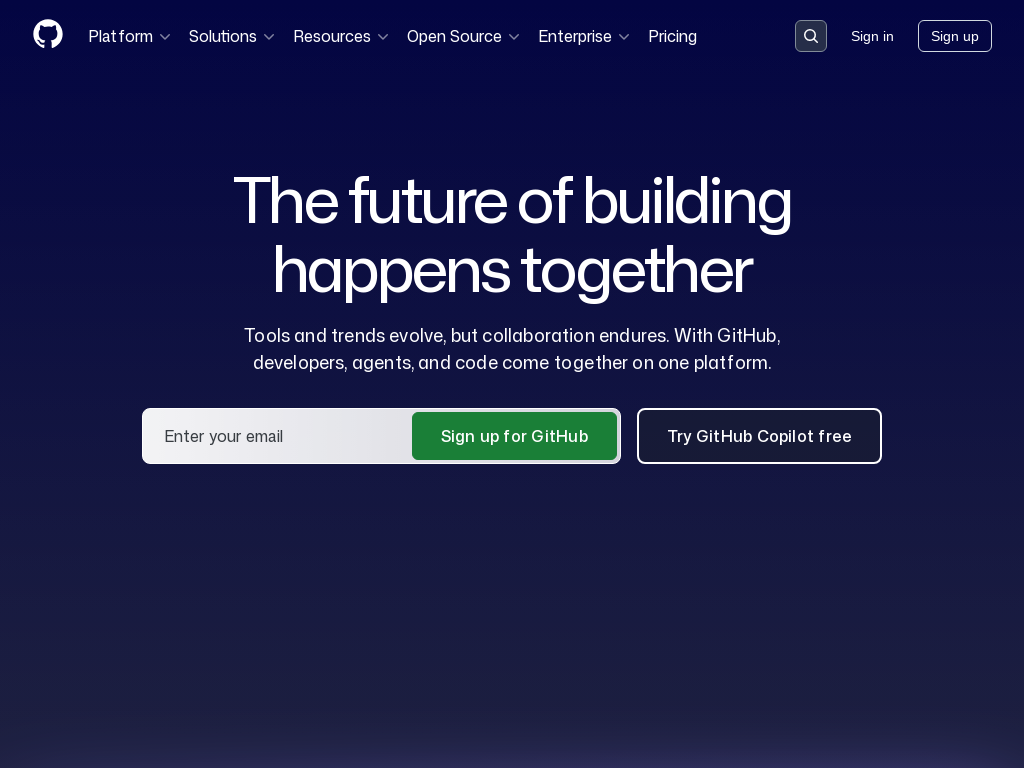

GitHub page header loaded
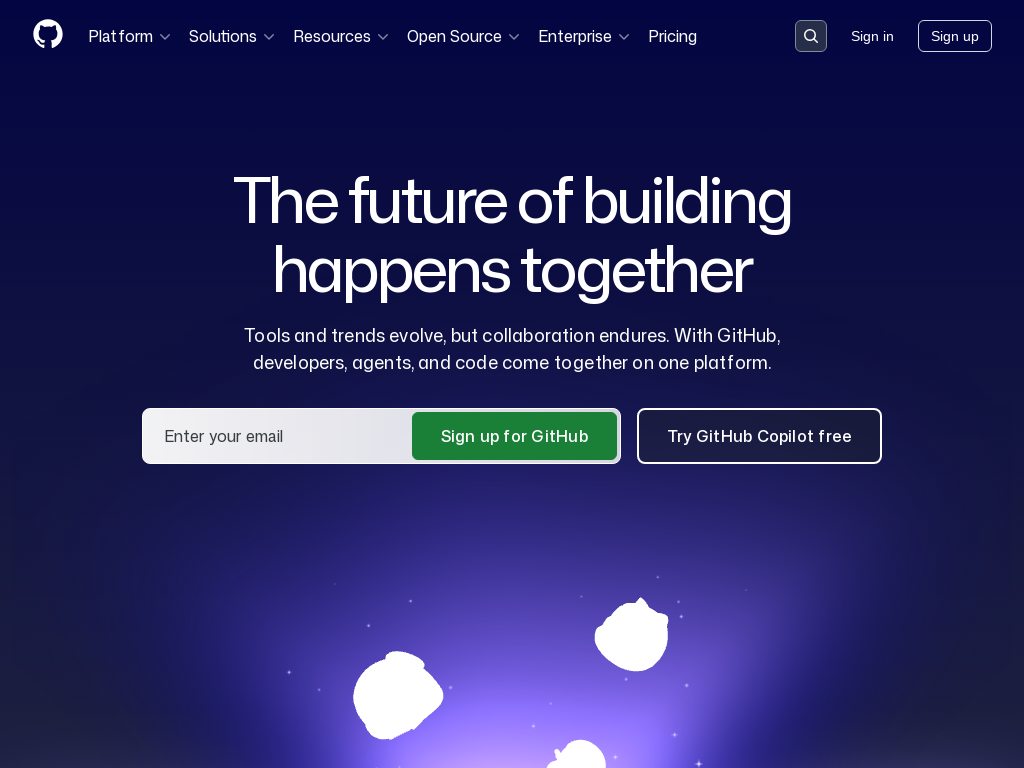

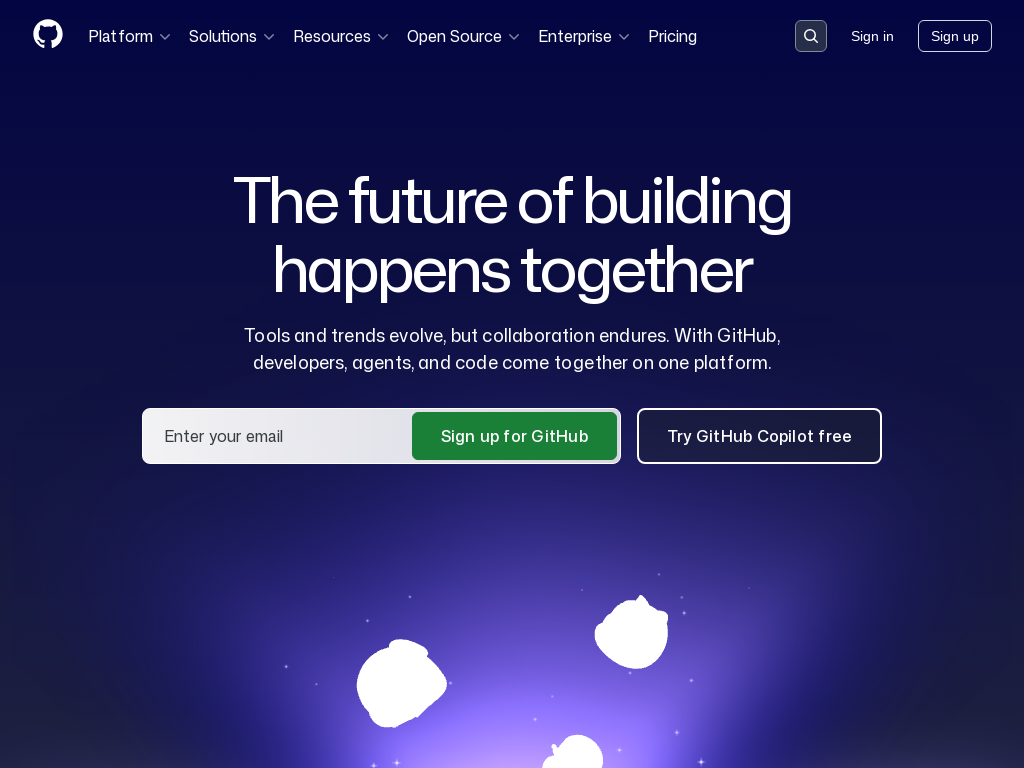